Tests iframe handling by switching between single and multiple frames, filling text inputs within frames, and navigating between frame sections on a demo automation testing site.

Starting URL: http://demo.automationtesting.in/Frames.html

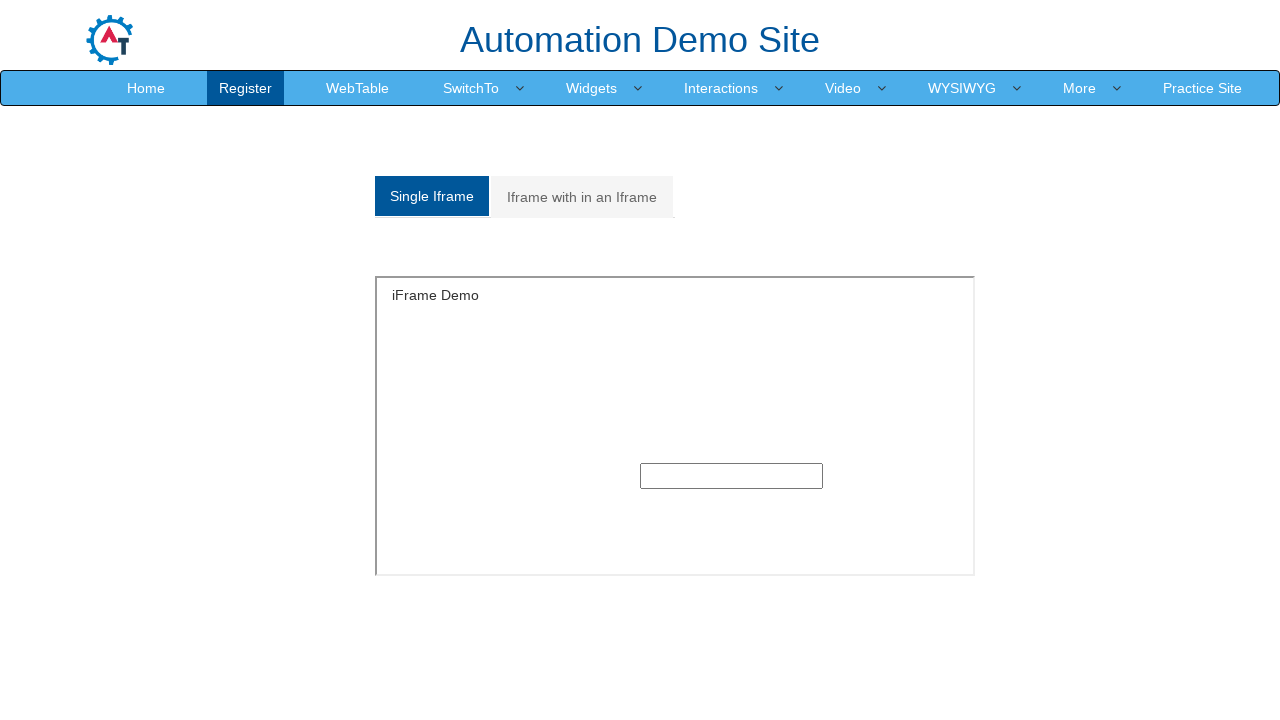

Switched to single frame and filled text input with 'rajesh' on #singleframe >> internal:control=enter-frame >> input[type='text'] >> nth=0
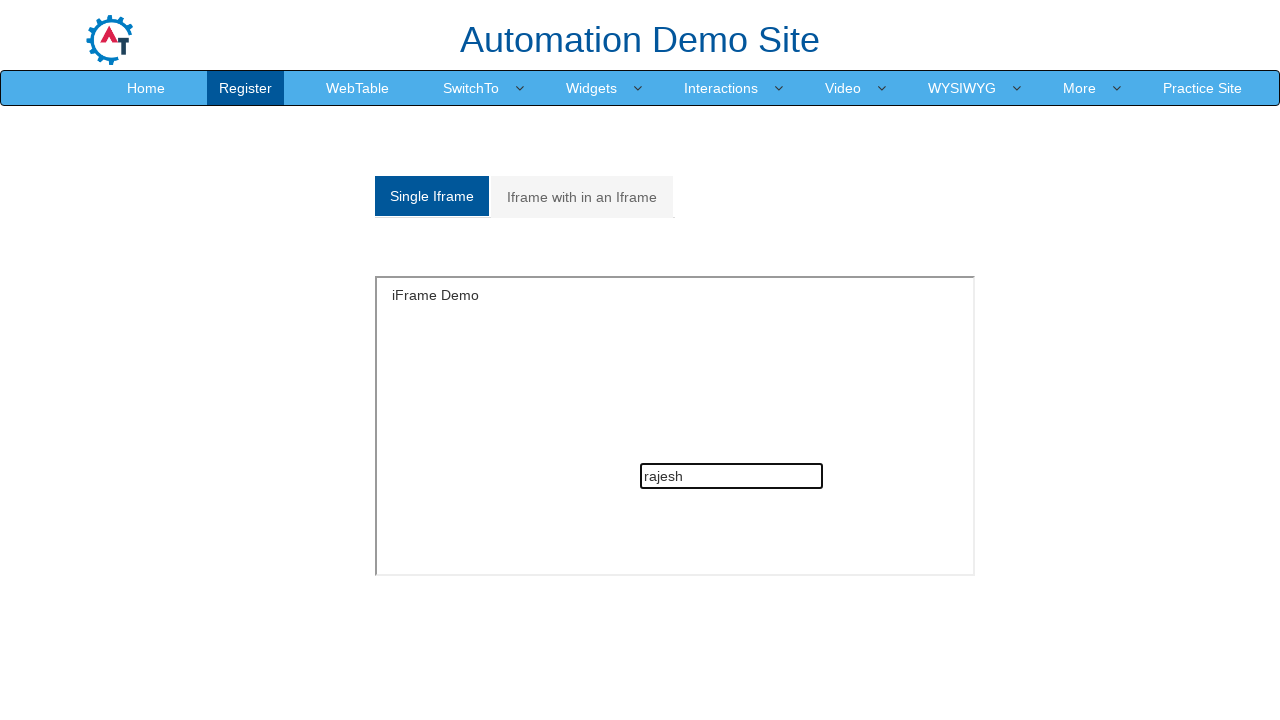

Clicked on Multiple frames tab at (582, 197) on a[href='#Multiple']
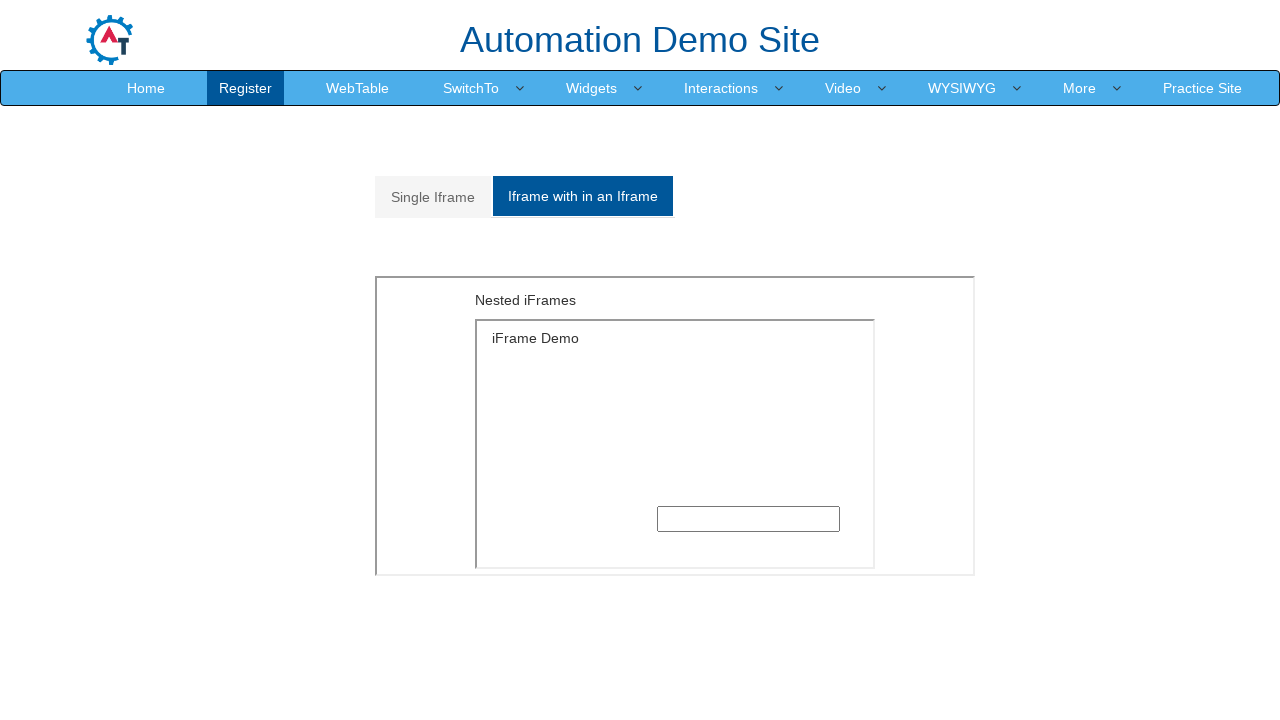

Multiple frames iframe loaded and visible
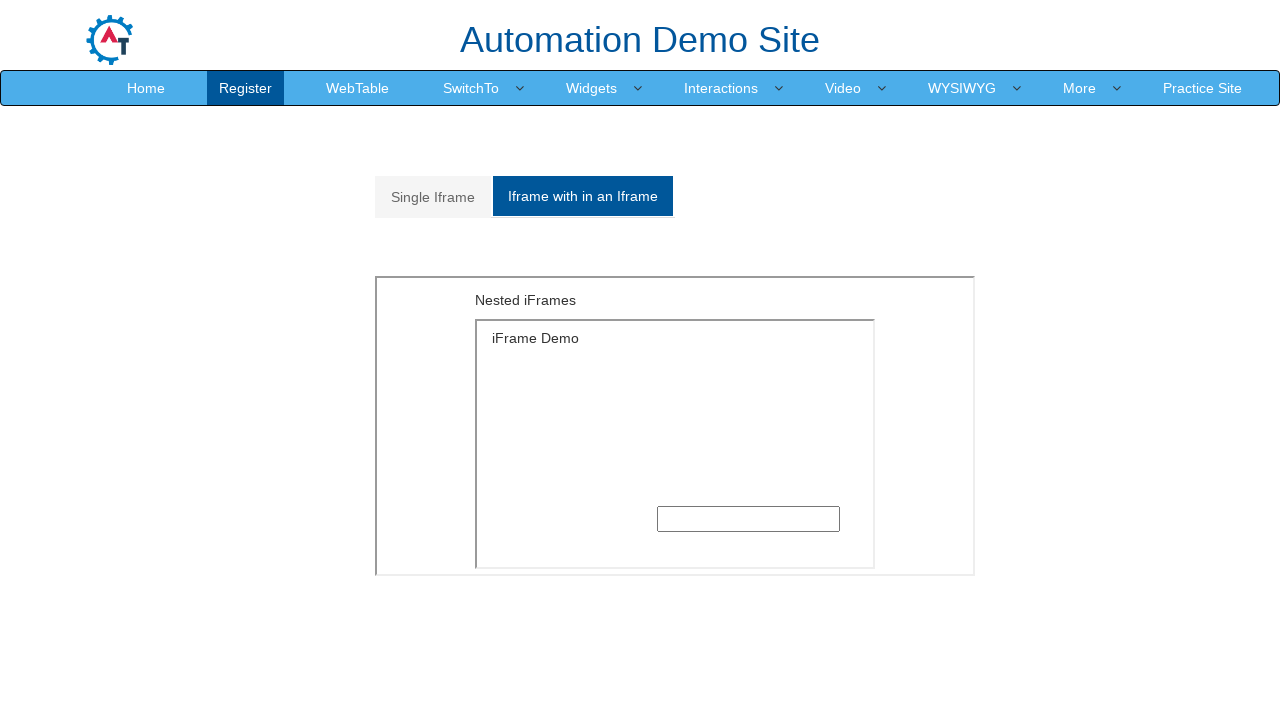

Located outer iframe containing multiple frames
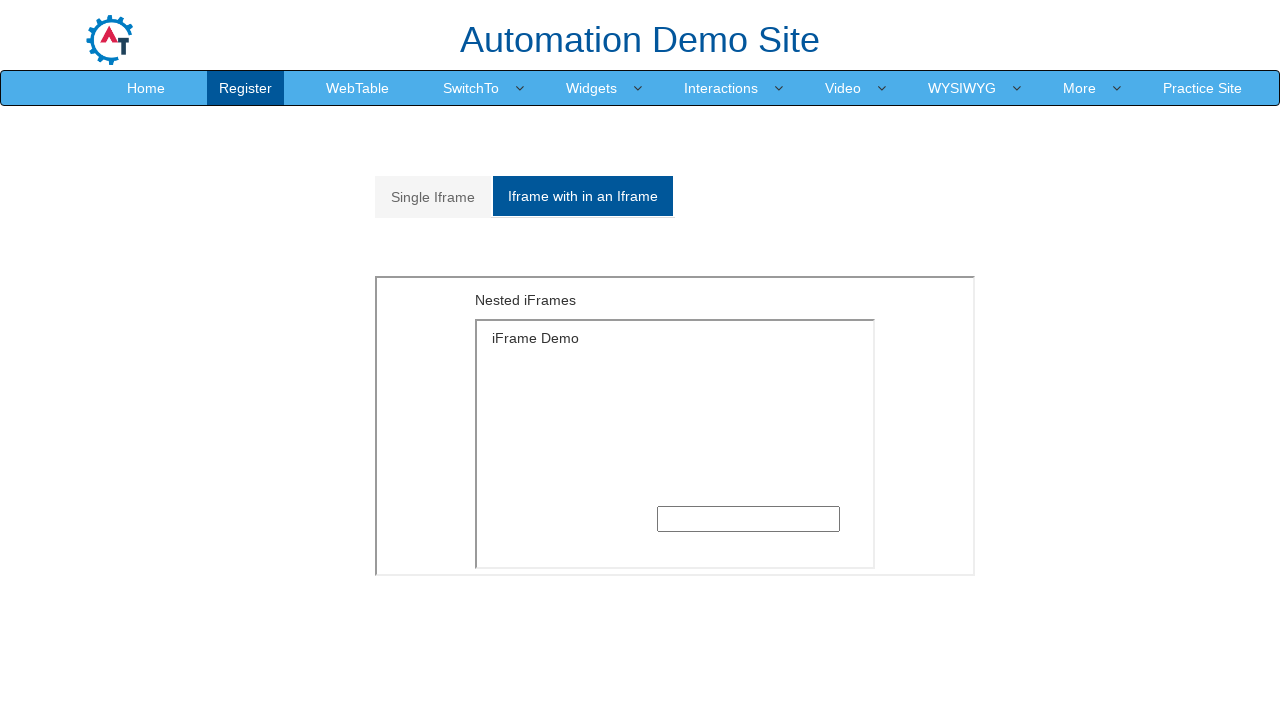

Switched to inner left frame and filled text input with 'rajes' on iframe[src='MultipleFrames.html'] >> internal:control=enter-frame >> iframe >> n
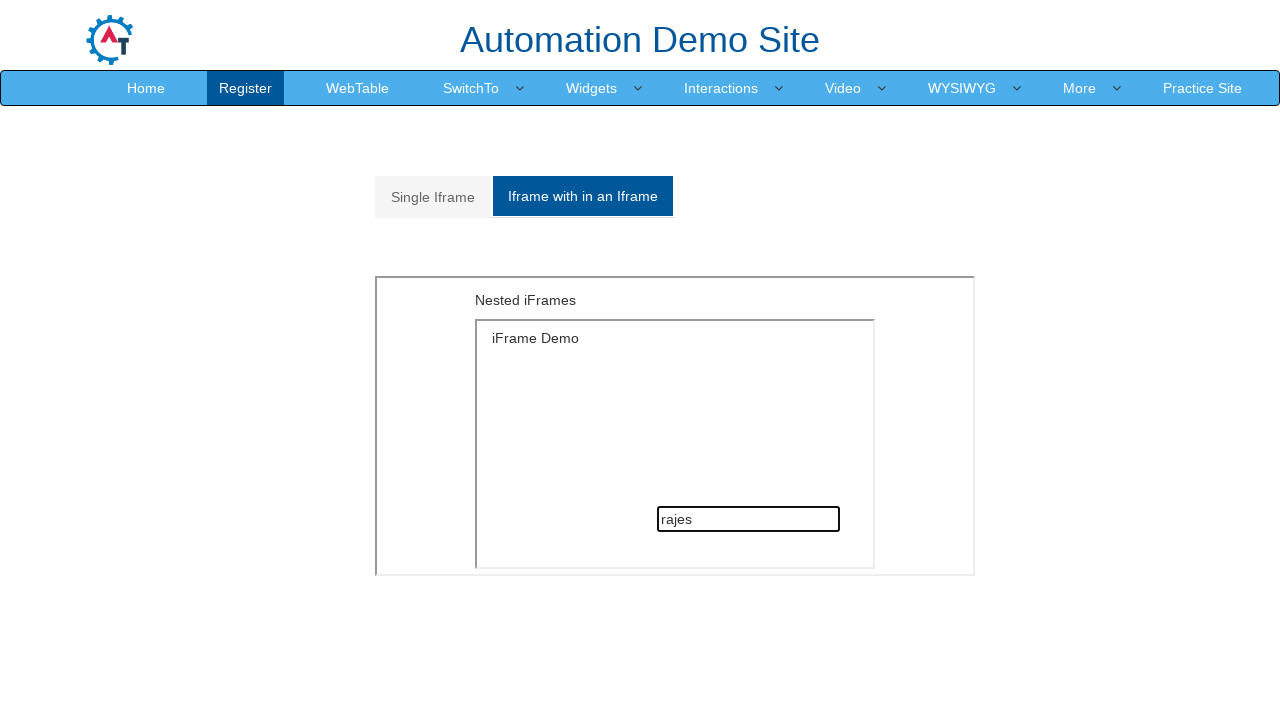

Clicked on Practice Site link at (1202, 88) on a:text('Practice Site')
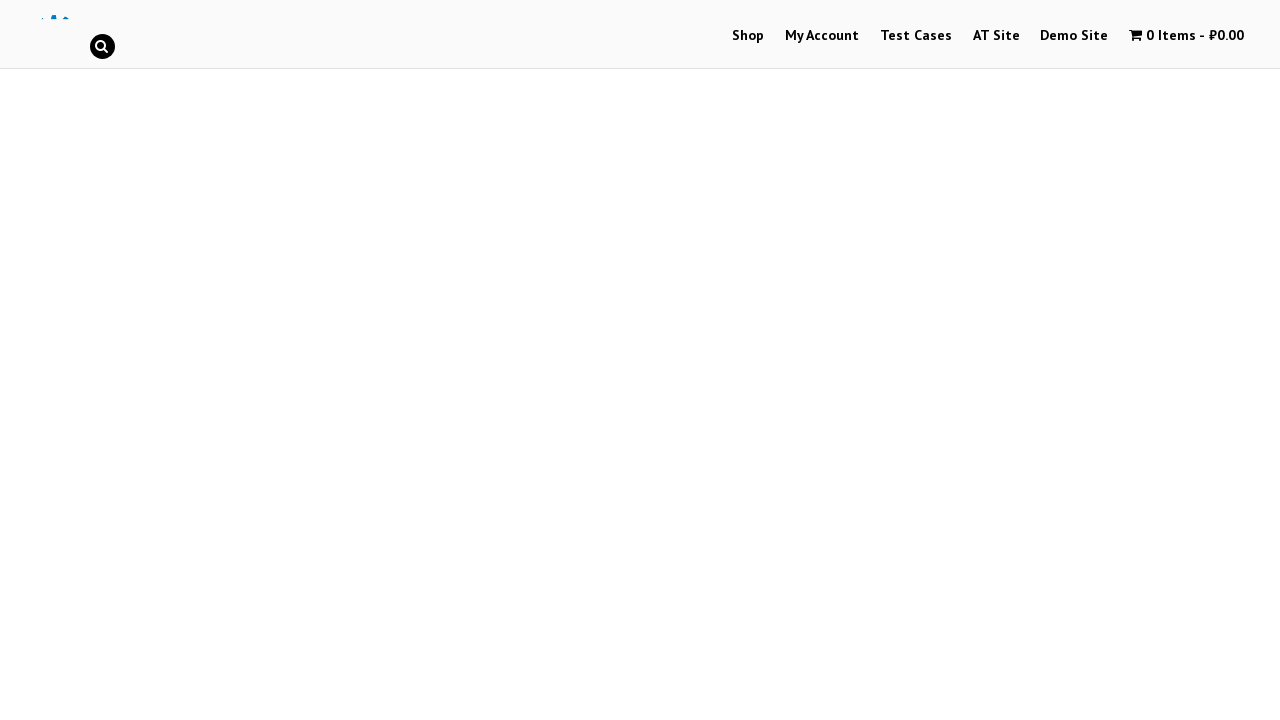

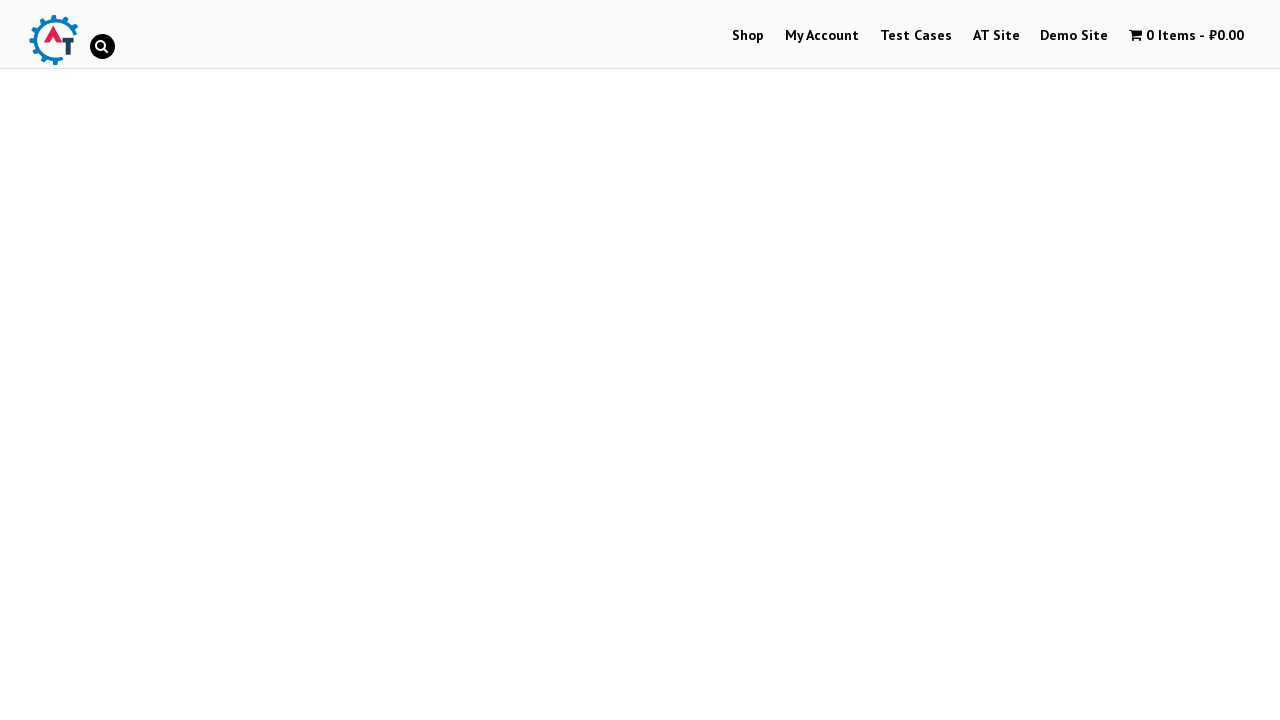